Tests accepting a JavaScript confirm popup by clicking the confirm button and accepting the dialog

Starting URL: https://the-internet.herokuapp.com/javascript_alerts

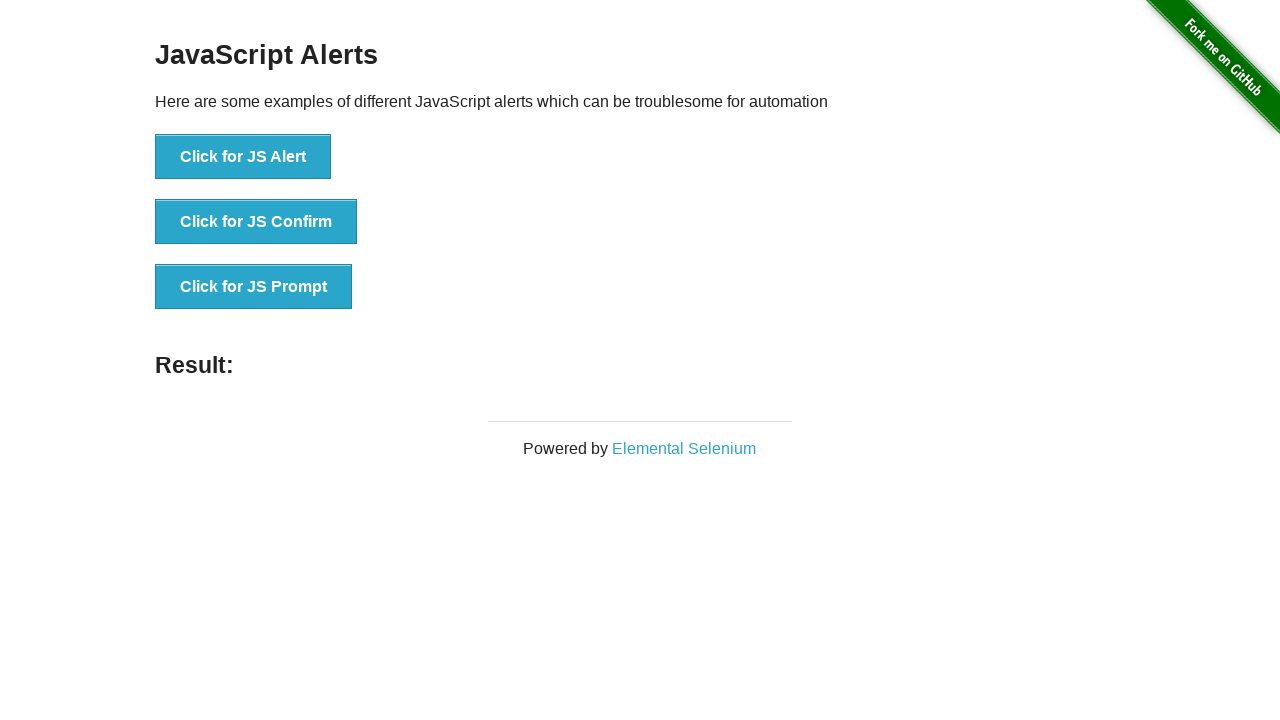

Registered dialog handler to accept confirm popups
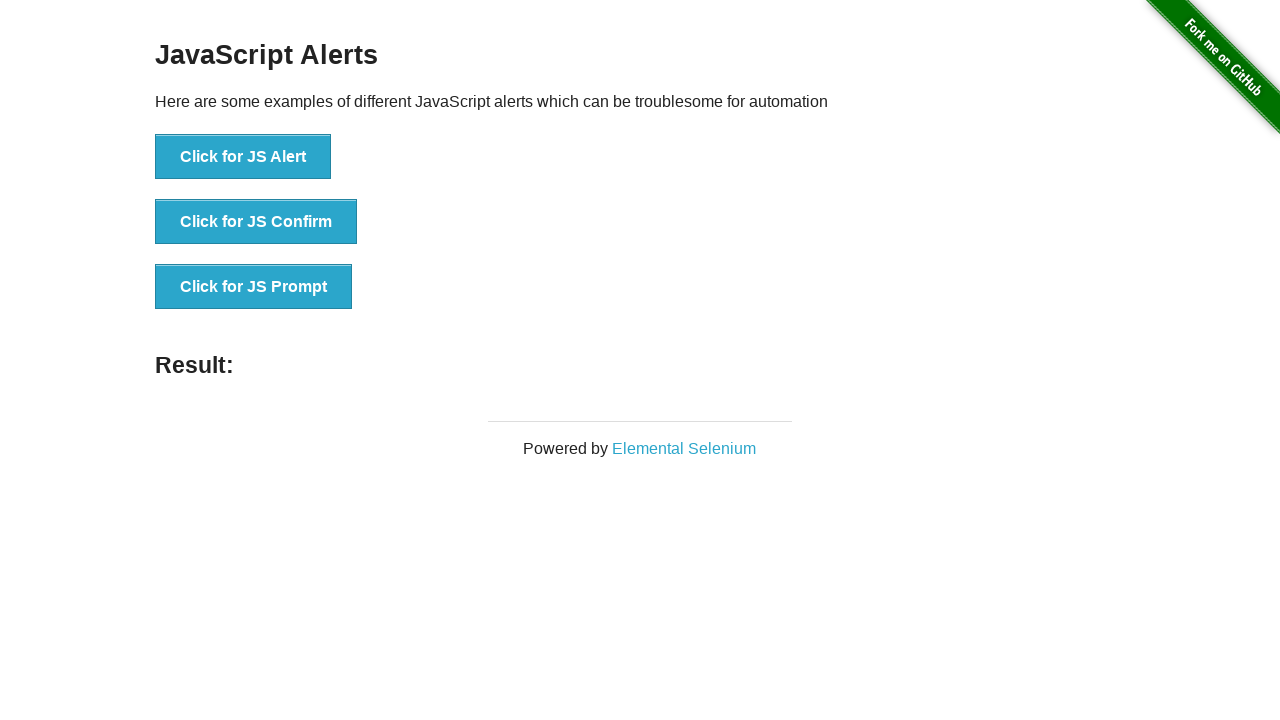

Clicked the JS Confirm button at (256, 222) on xpath=//button[.='Click for JS Confirm']
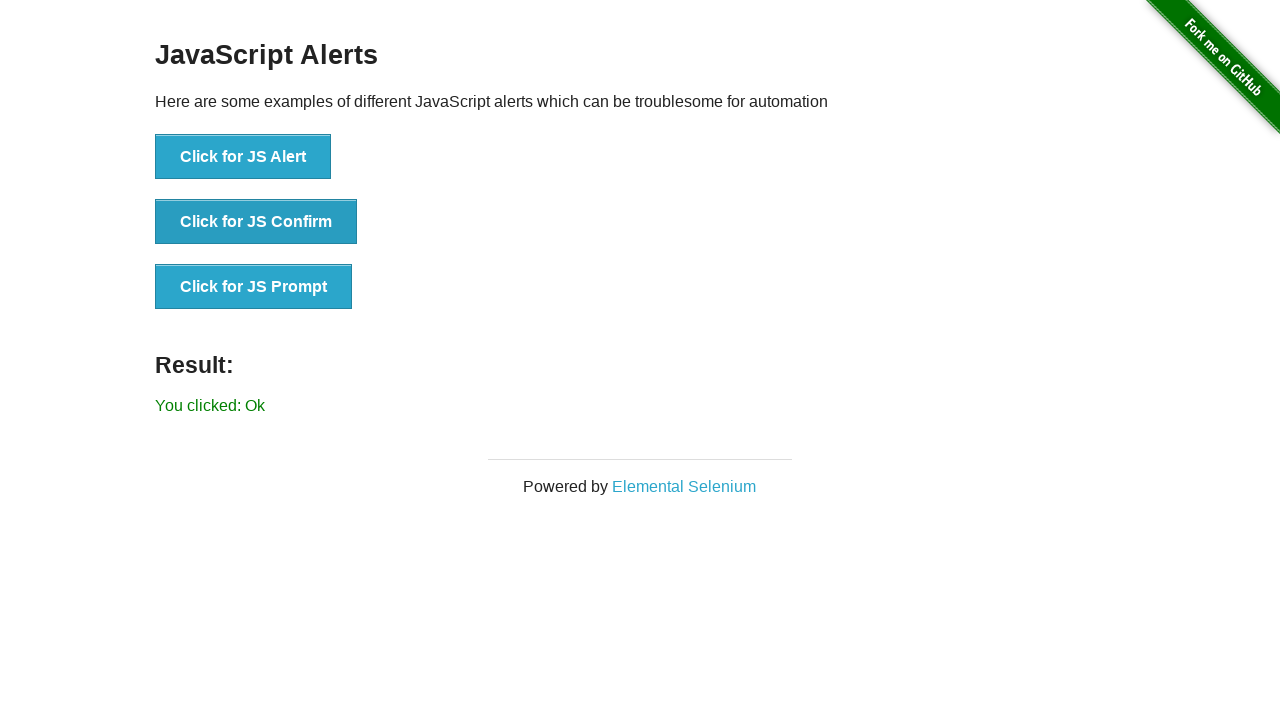

Result message element loaded
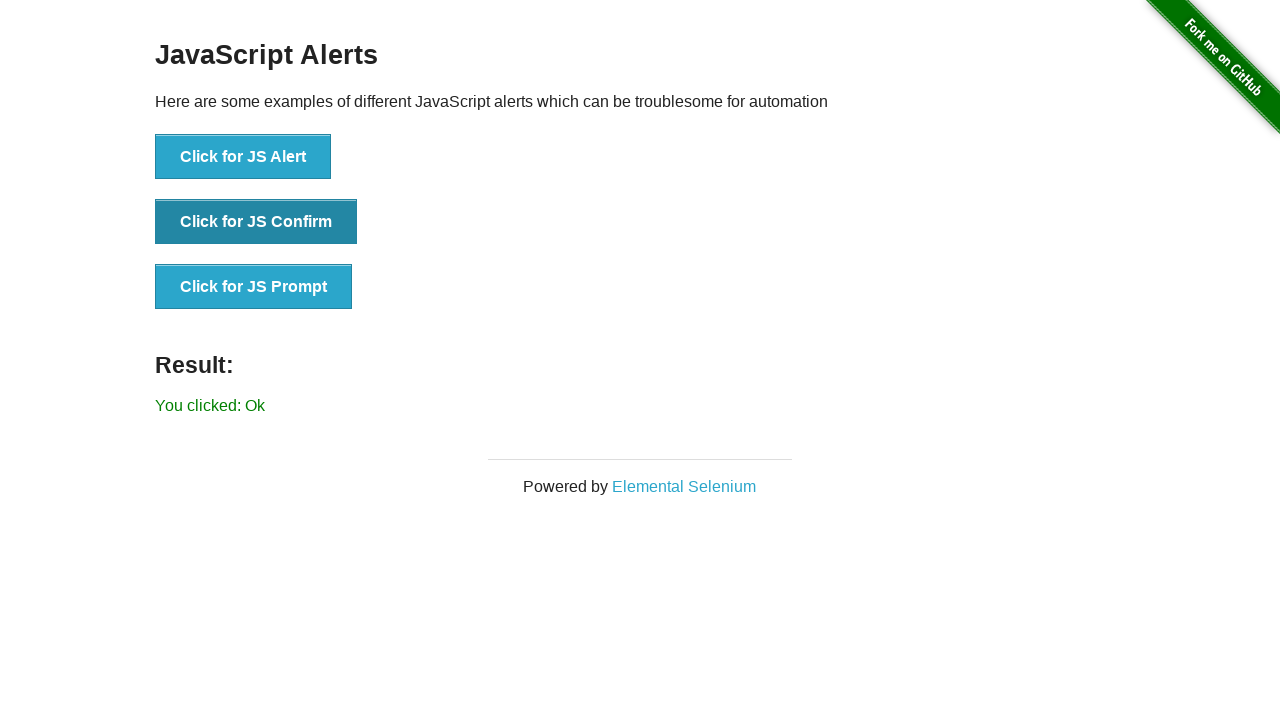

Verified that result message shows 'You clicked: Ok'
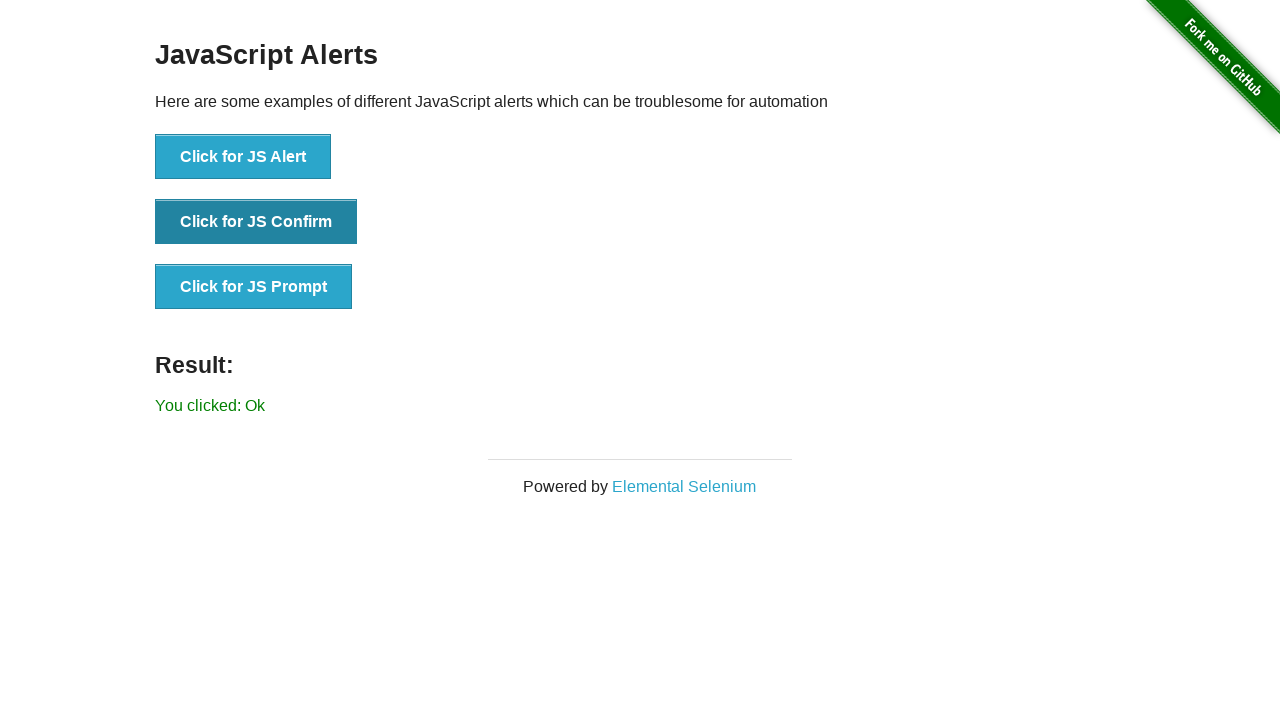

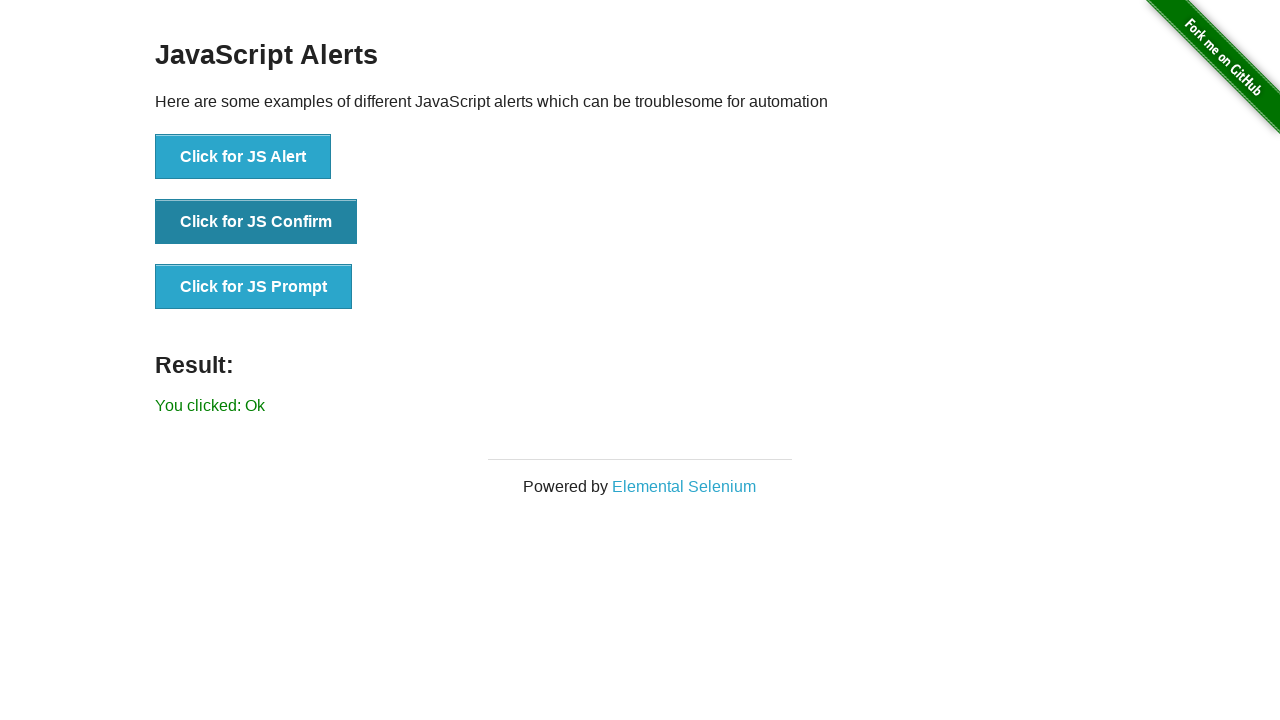